Navigates to the DemoQA text-box page and verifies that input elements are present on the page by finding all input elements by tag name.

Starting URL: https://demoqa.com/text-box/

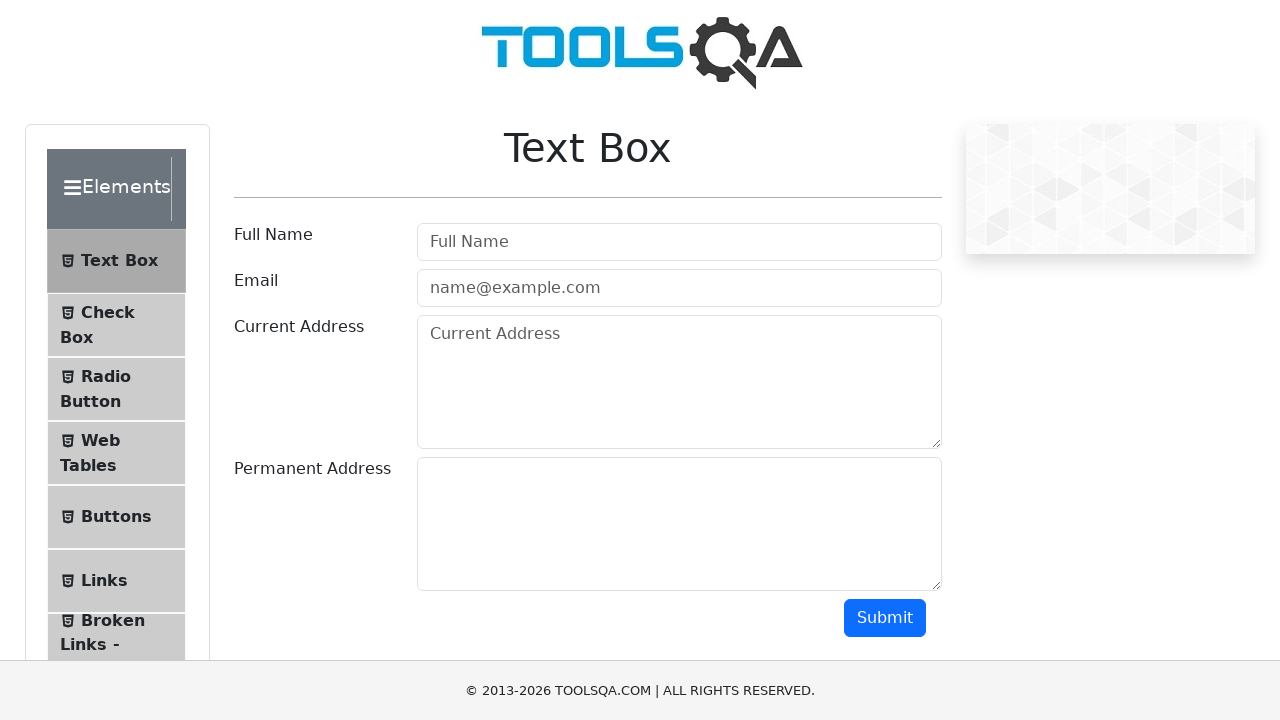

Navigated to DemoQA text-box page
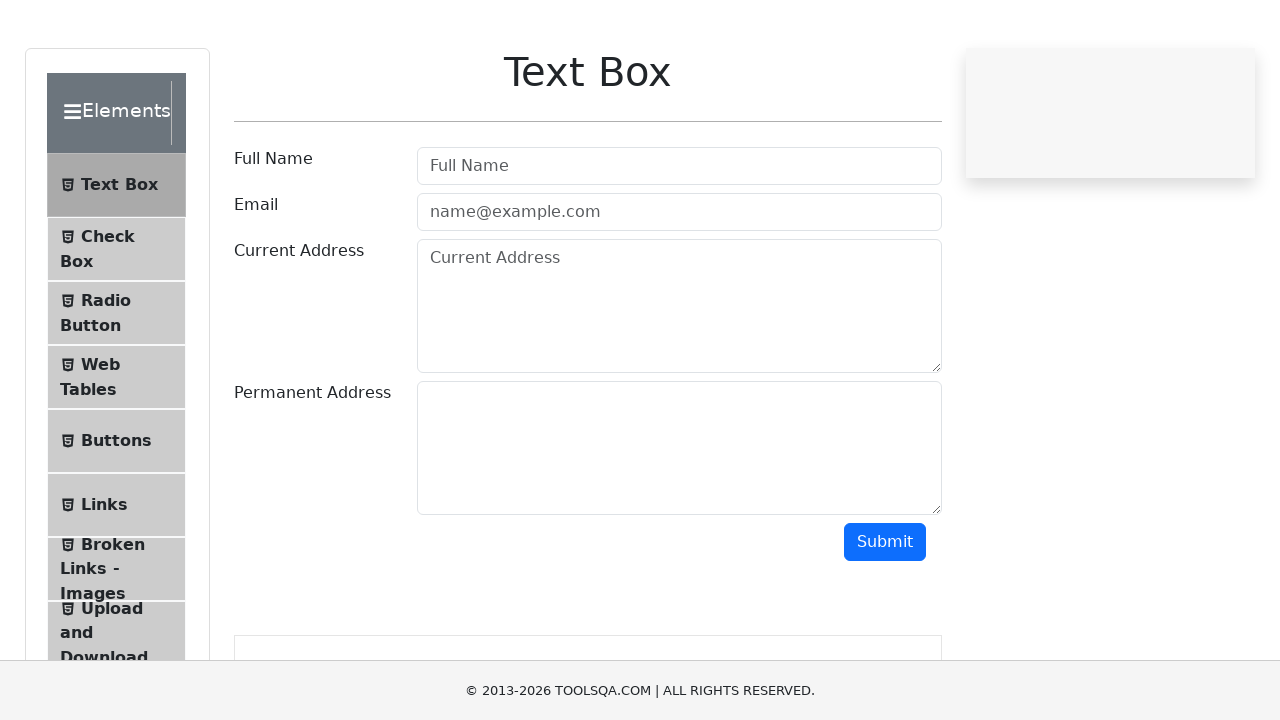

Waited for input elements to be present on the page
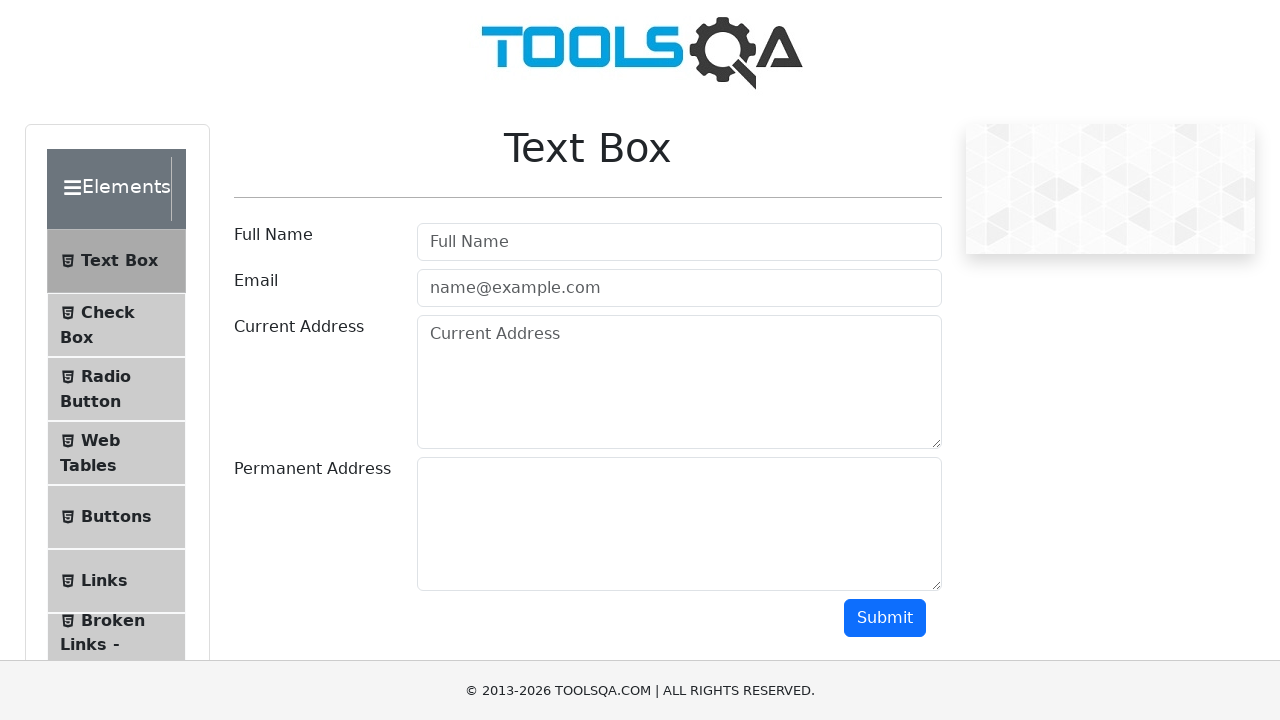

Found all input elements by tag name
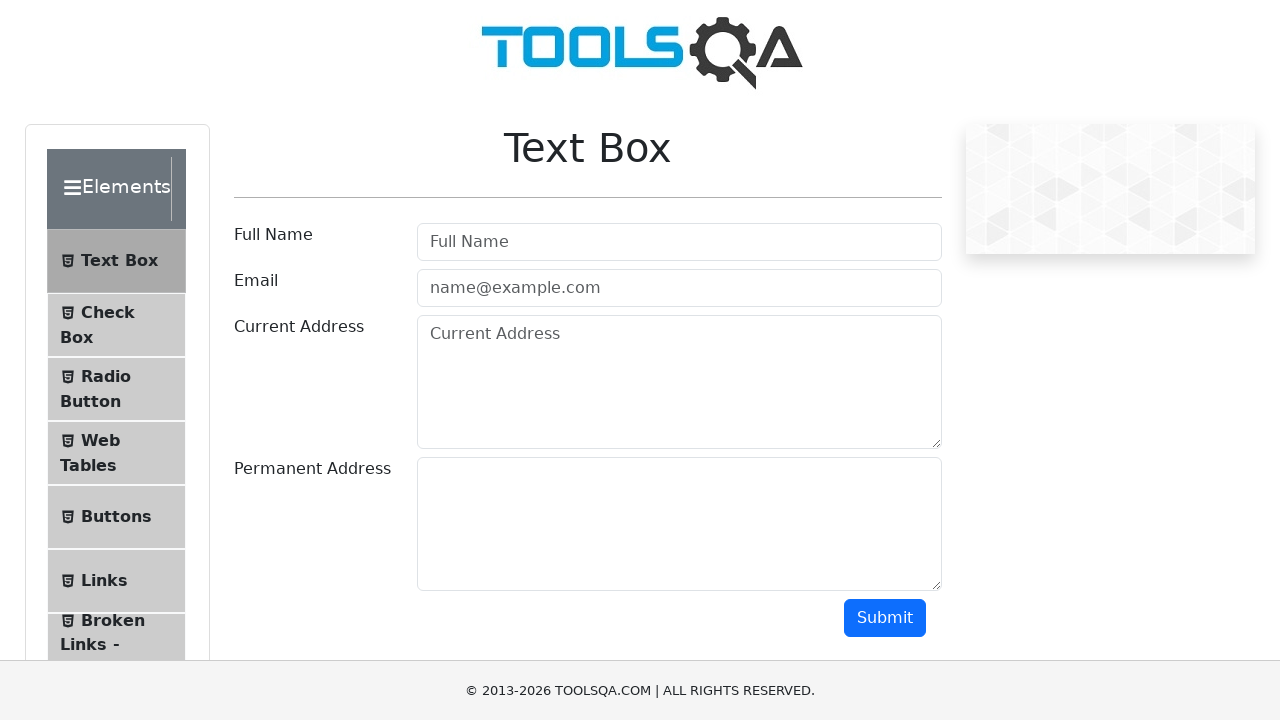

Verified that 2 input elements are present on the page
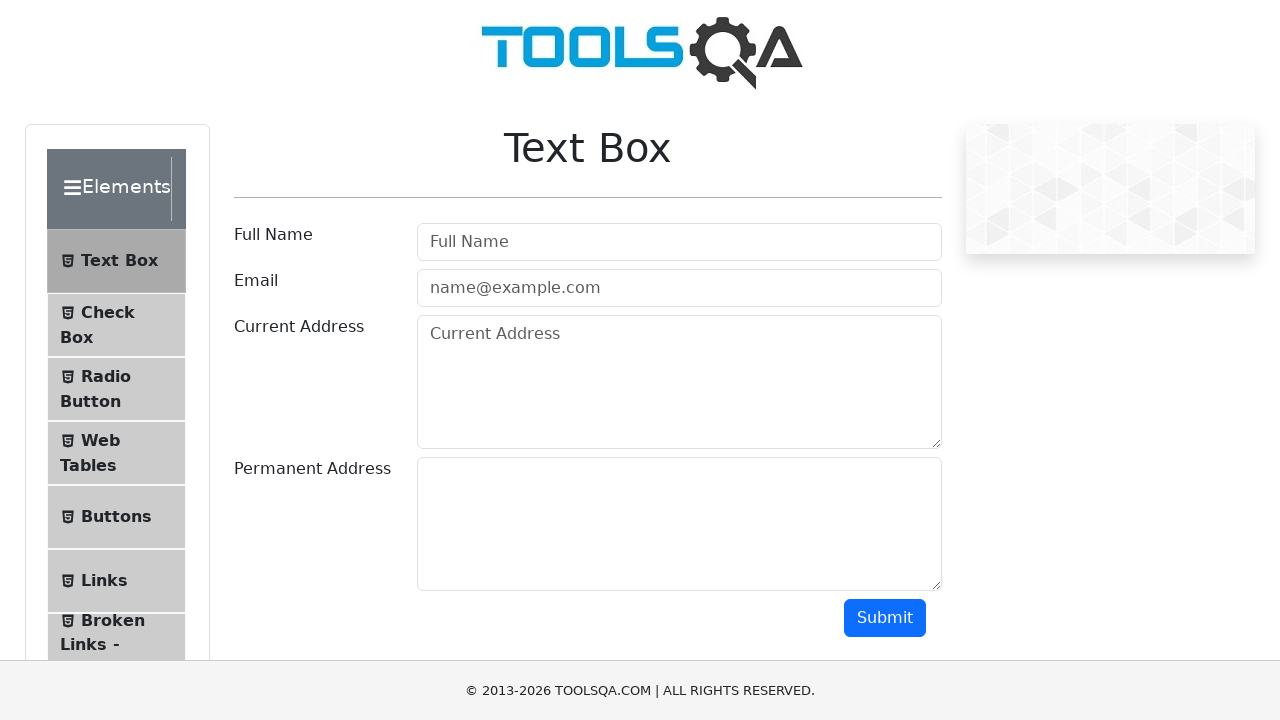

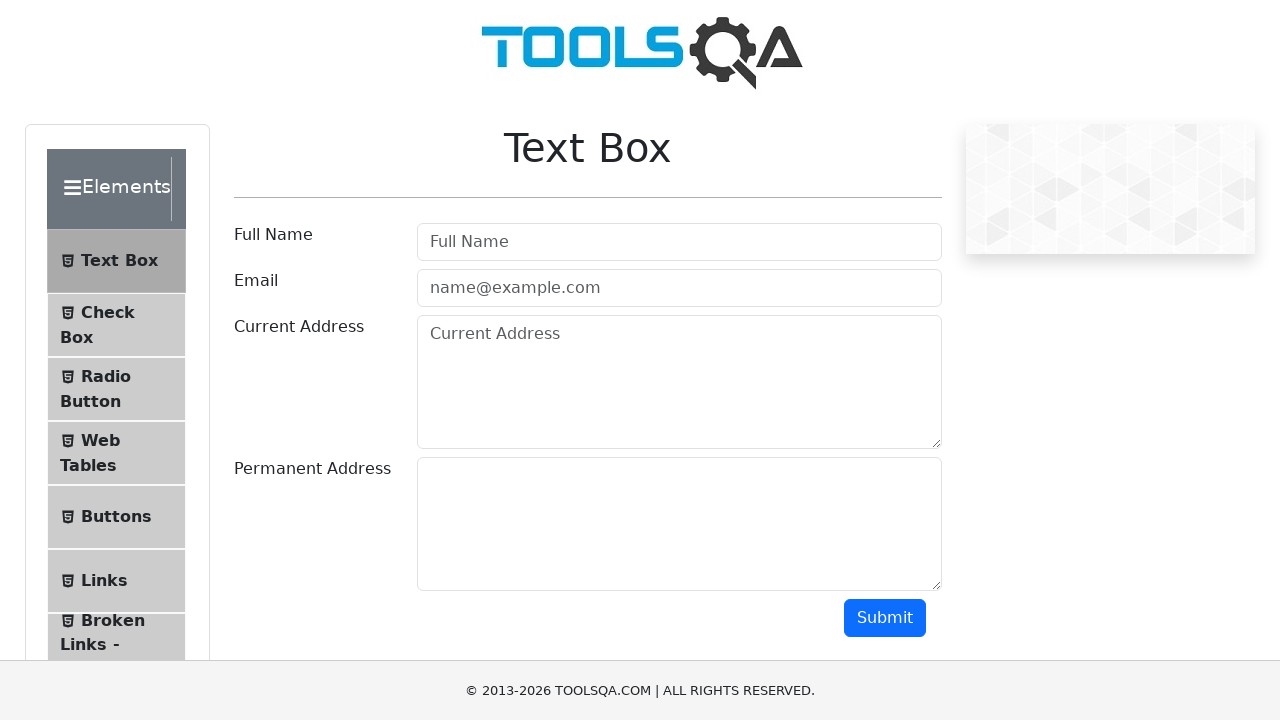